Modifies the dimensions of the xkcd logo by changing height and width attributes

Starting URL: https://xkcd.com/554/

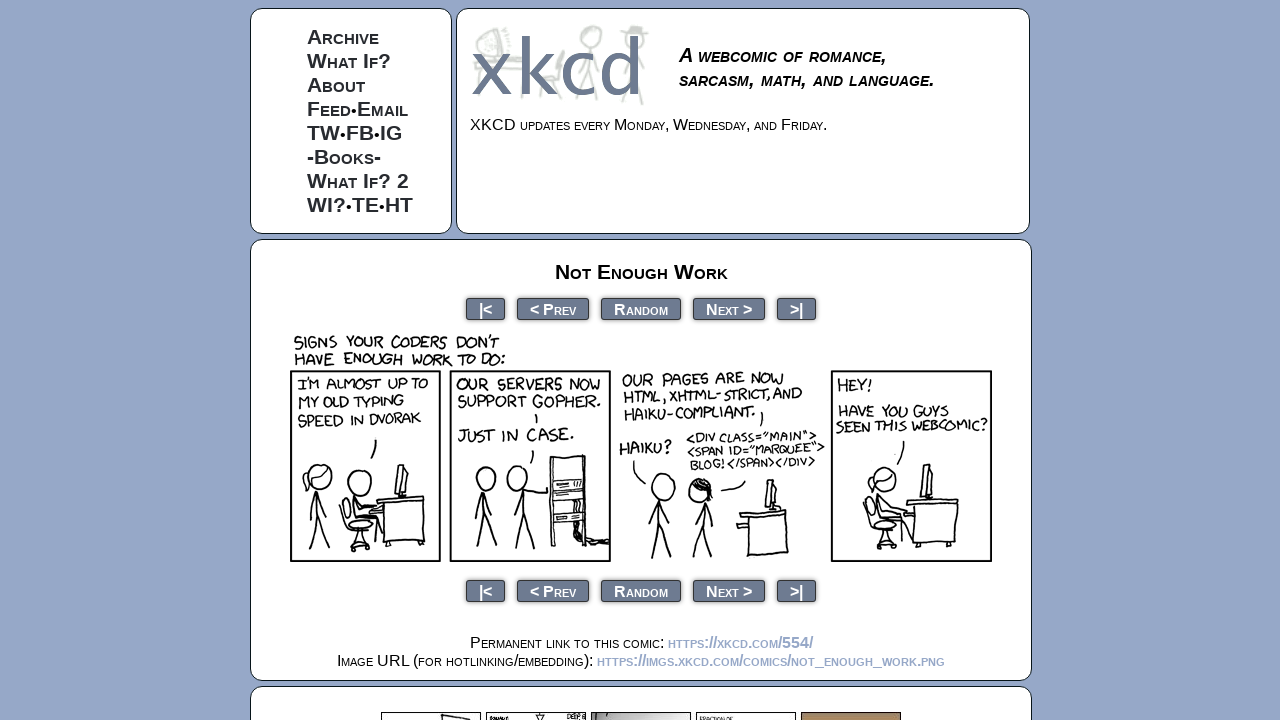

Navigated to xkcd.com/554/
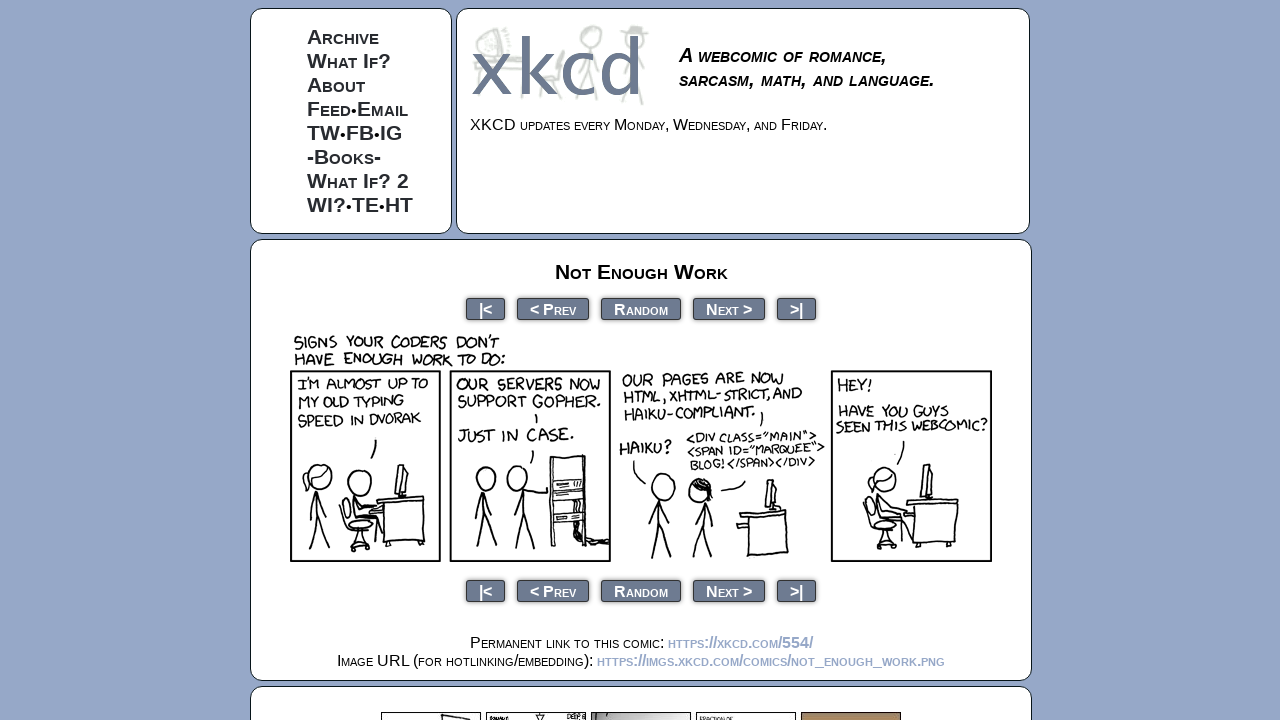

Changed xkcd logo height attribute from 83 to 130
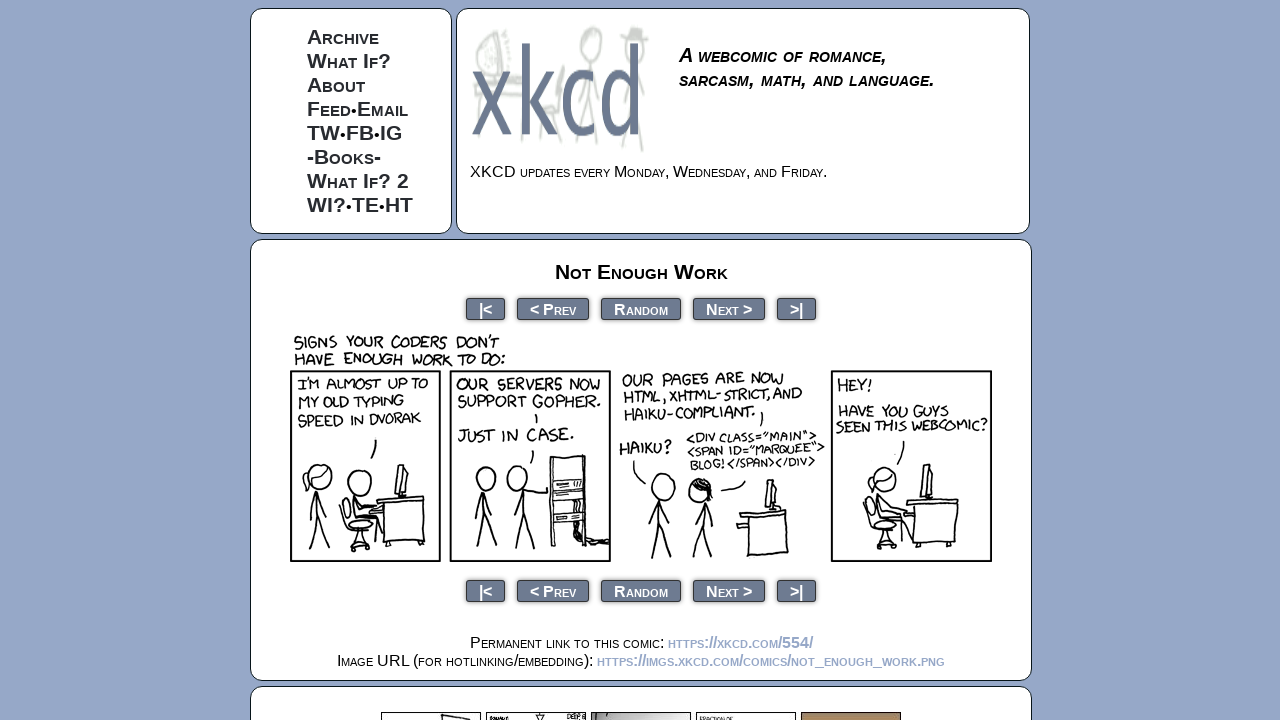

Changed xkcd logo width attribute from 185 to 120
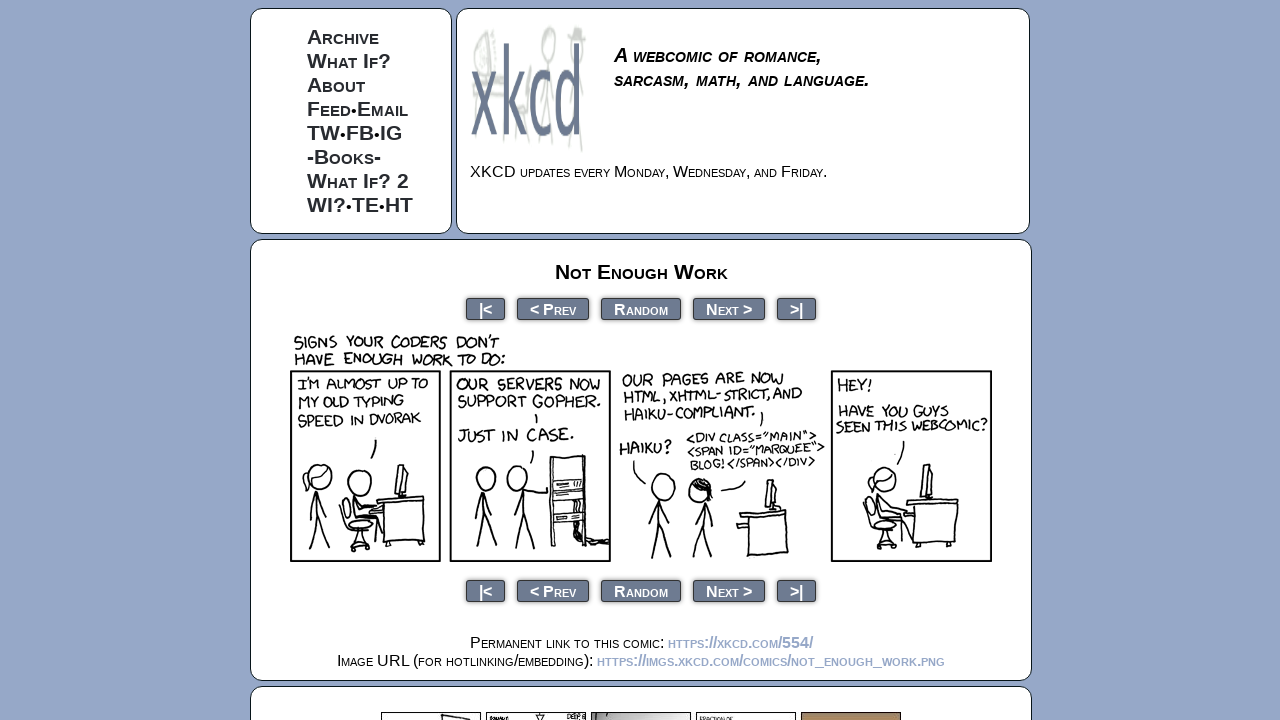

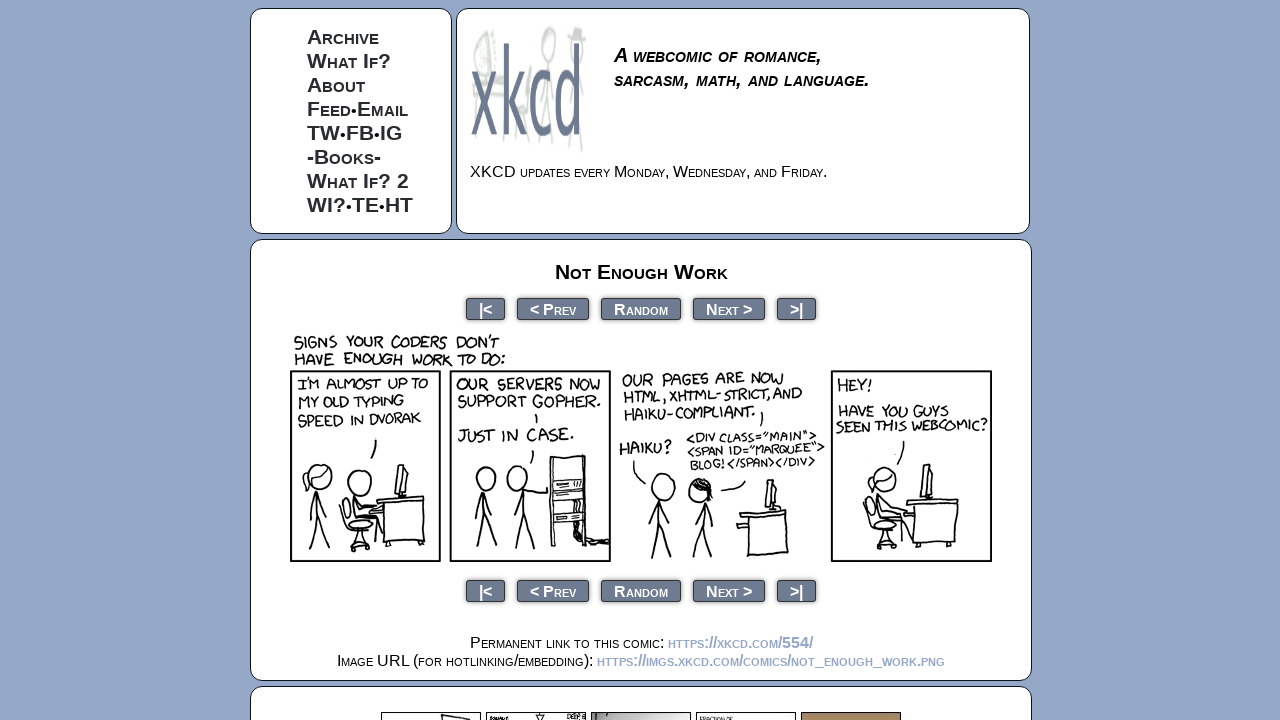